Finds an element by name attribute on a locators practice page

Starting URL: https://atidcollege.co.il/Xamples/ex_locators.html

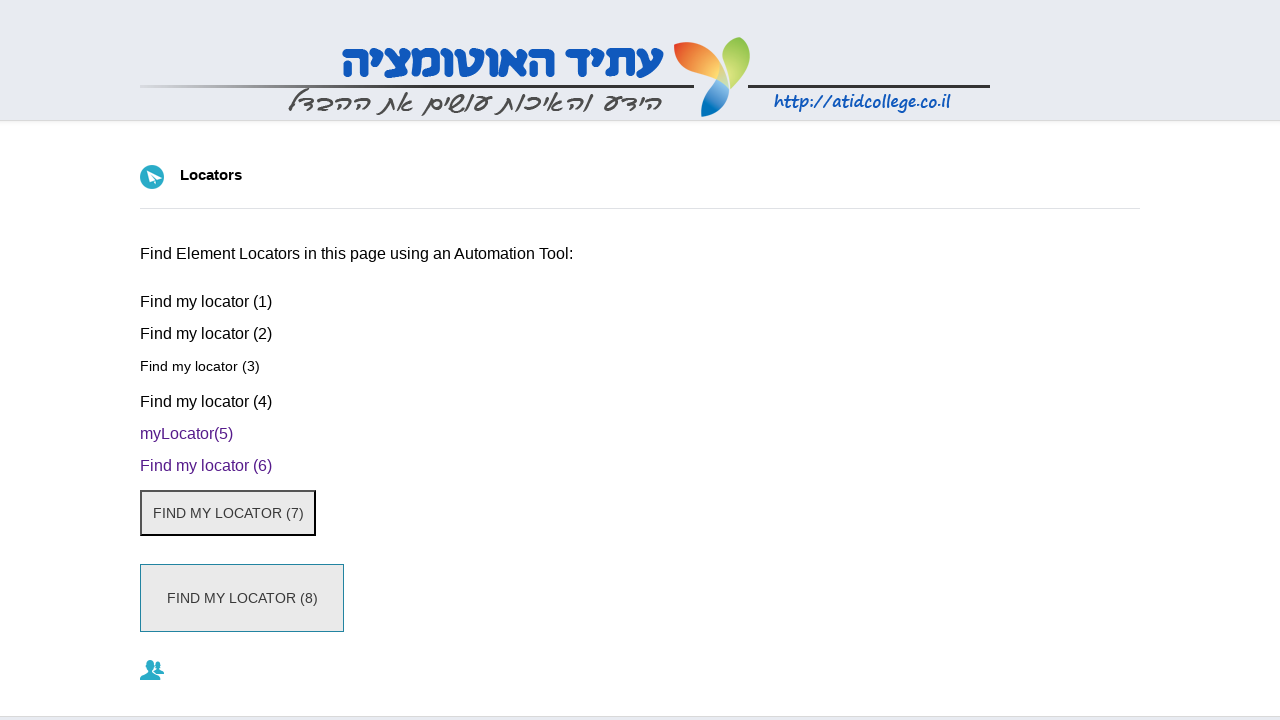

Navigated to locators practice page
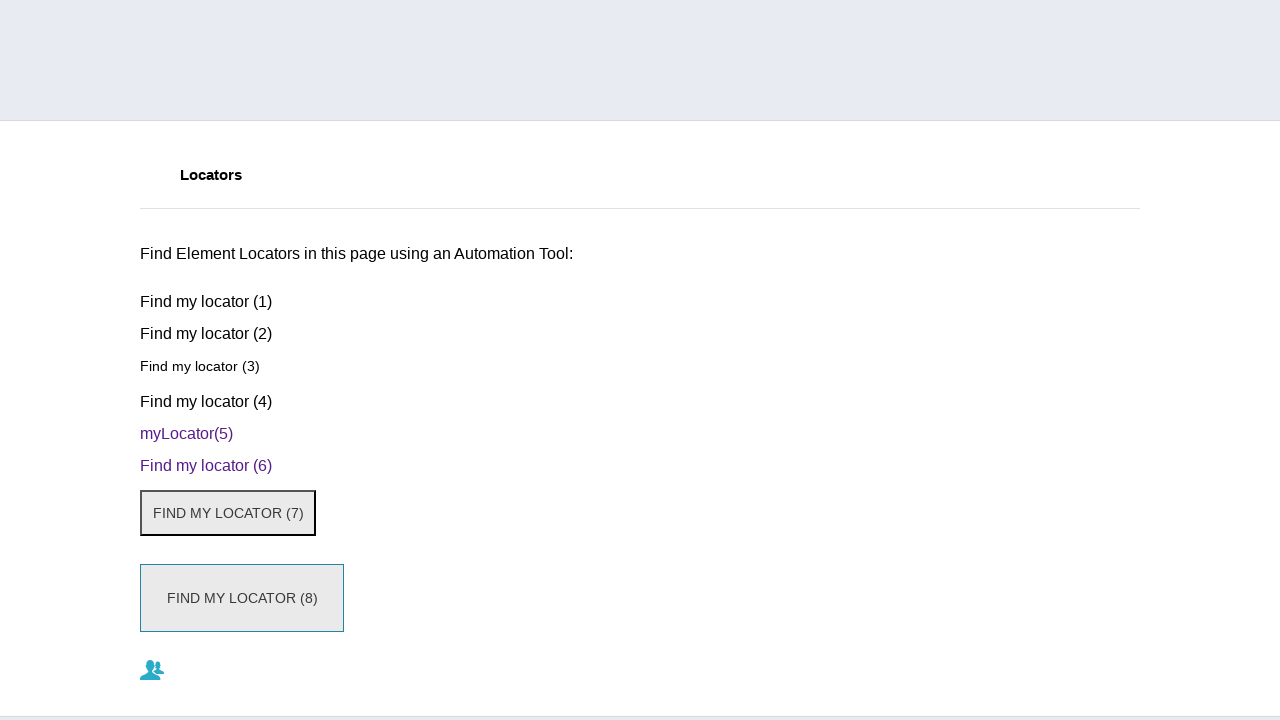

Located element by name attribute 'locator_name'
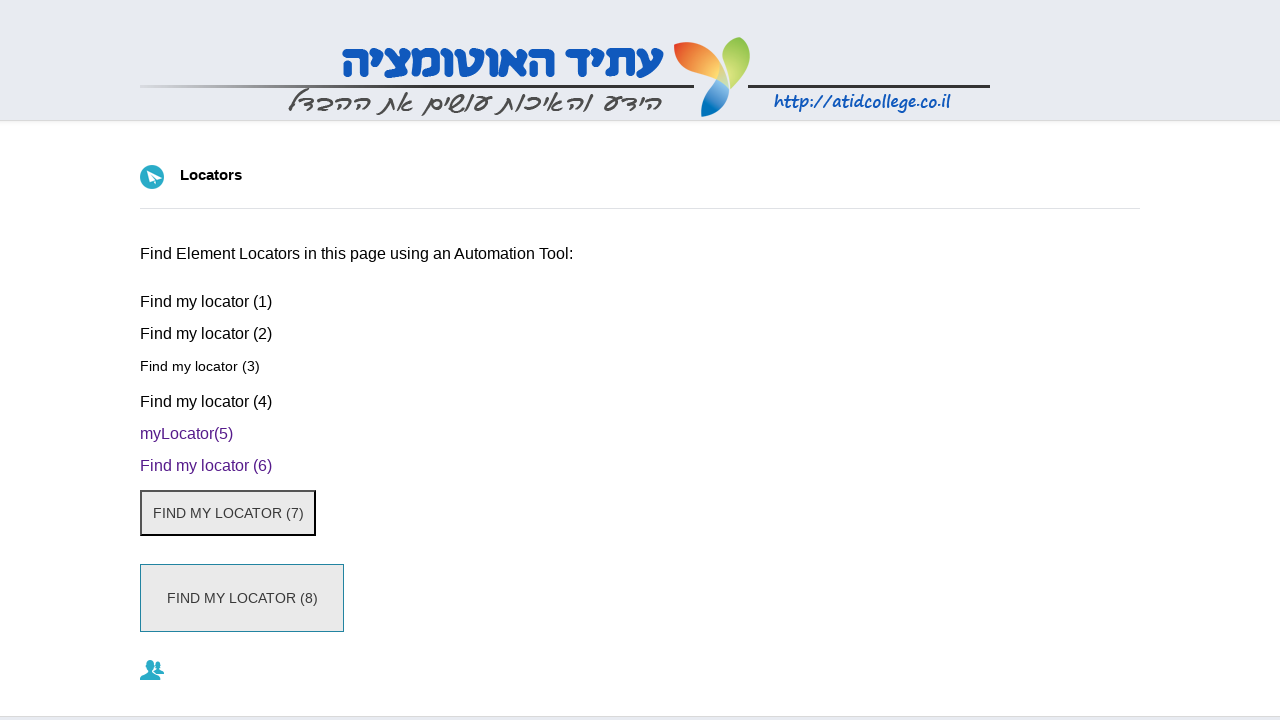

Element appeared on the page
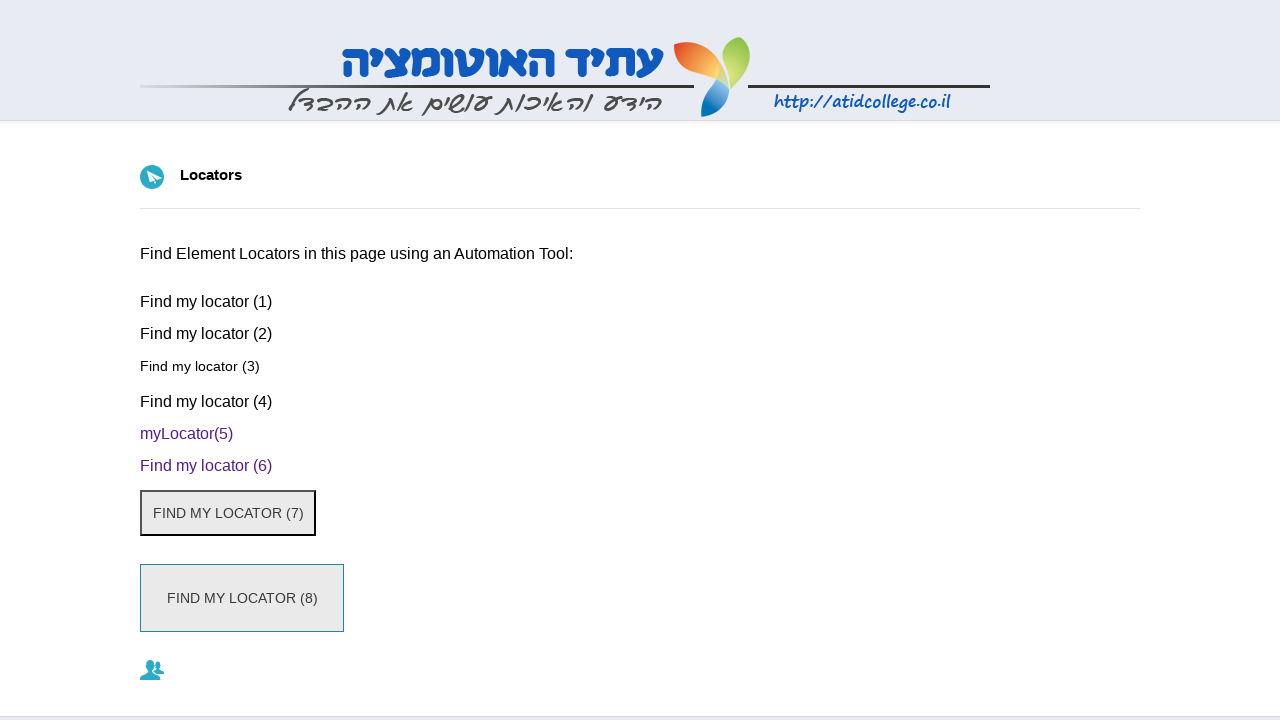

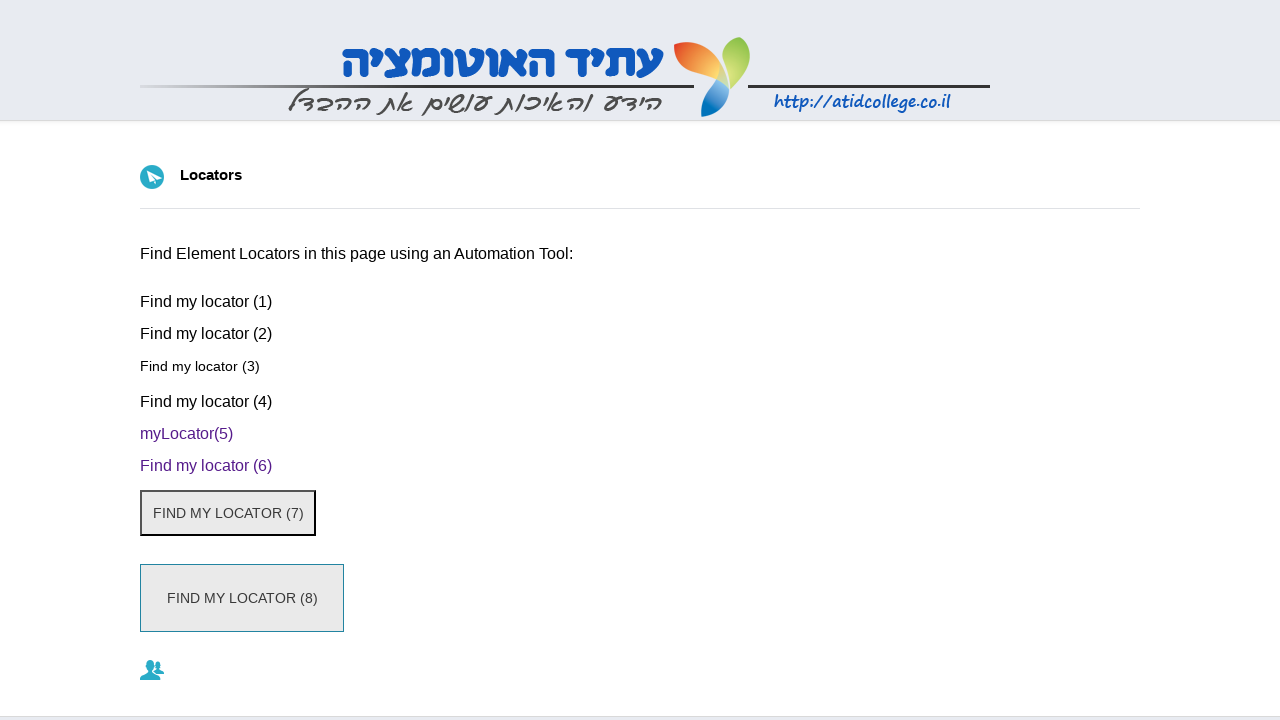